Tests dropdown functionality by verifying that "Science" option exists in the category dropdown

Starting URL: https://javabykiran.com/selenium/admin.html

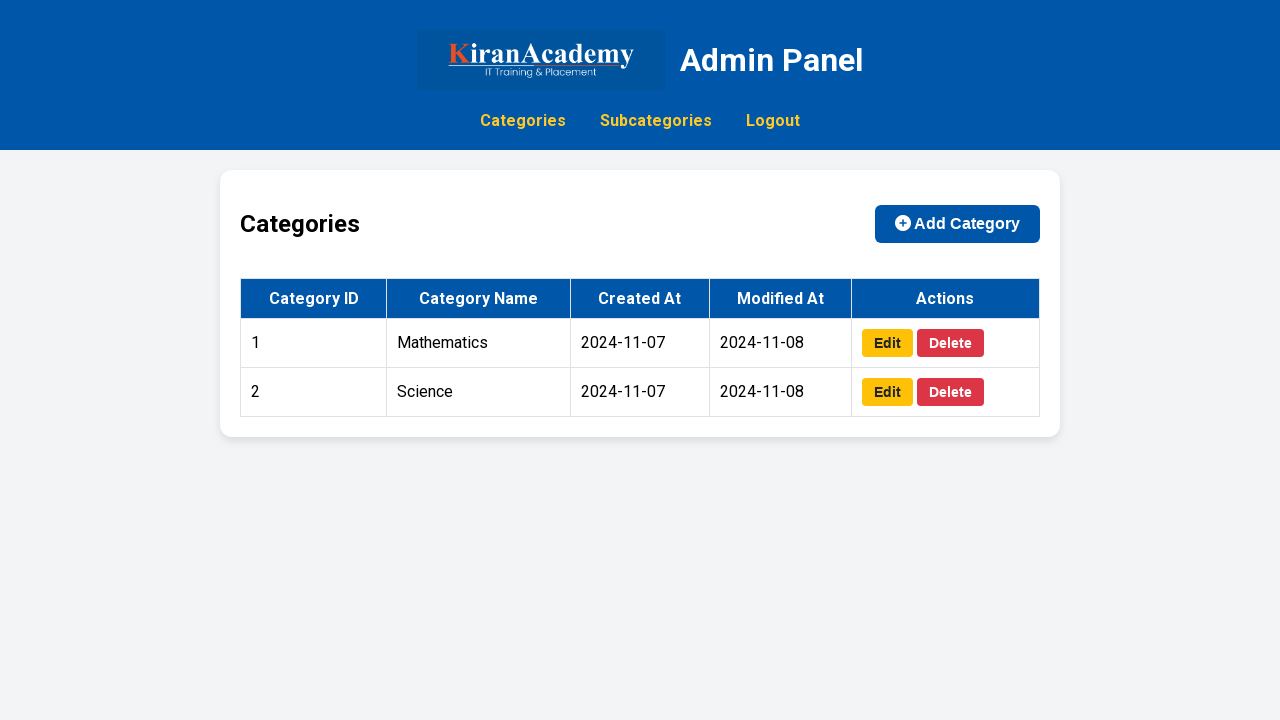

Clicked navigation link to access admin section at (656, 120) on xpath=/html/body/header/nav/a[2]
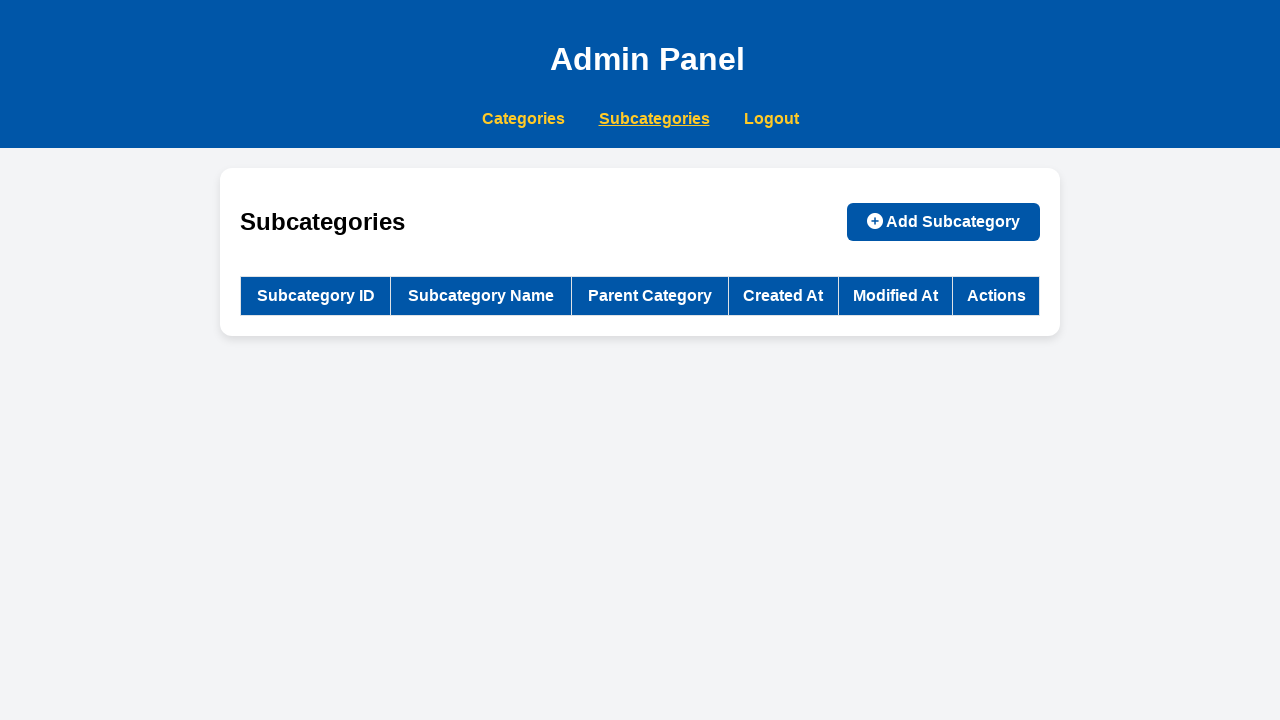

Clicked add subcategory button at (944, 224) on #add-subcategory
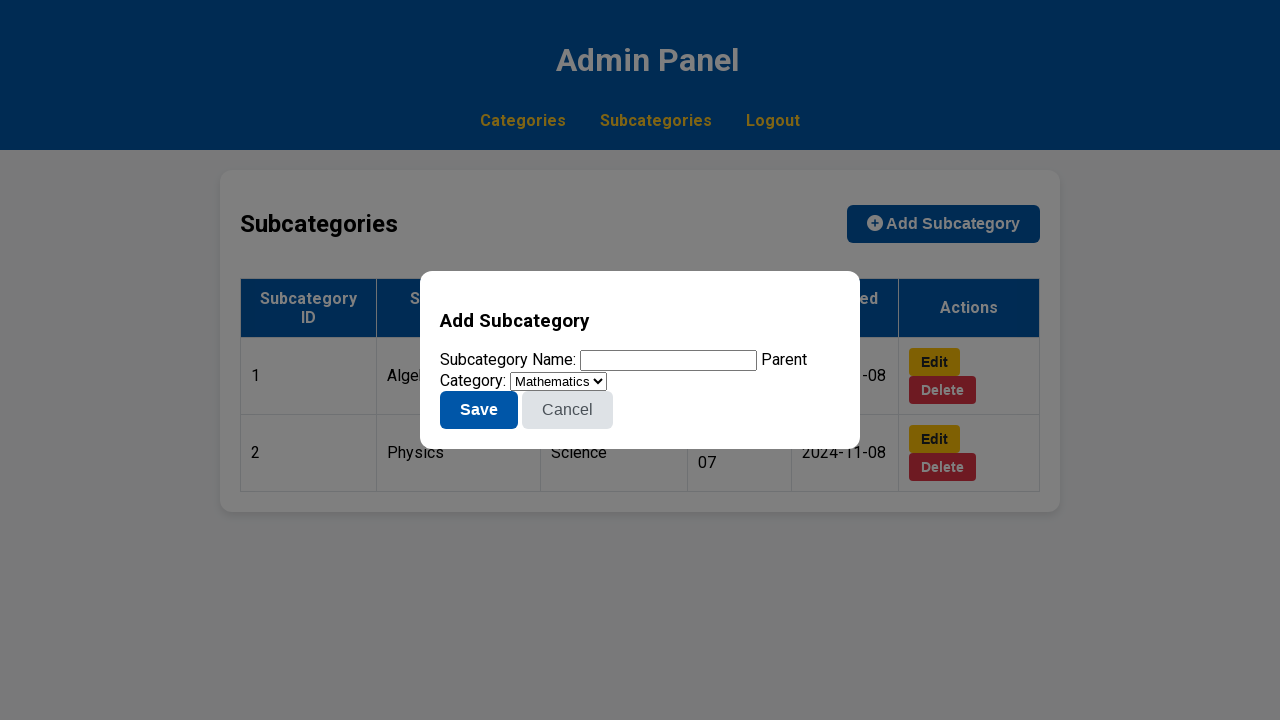

Category dropdown became visible
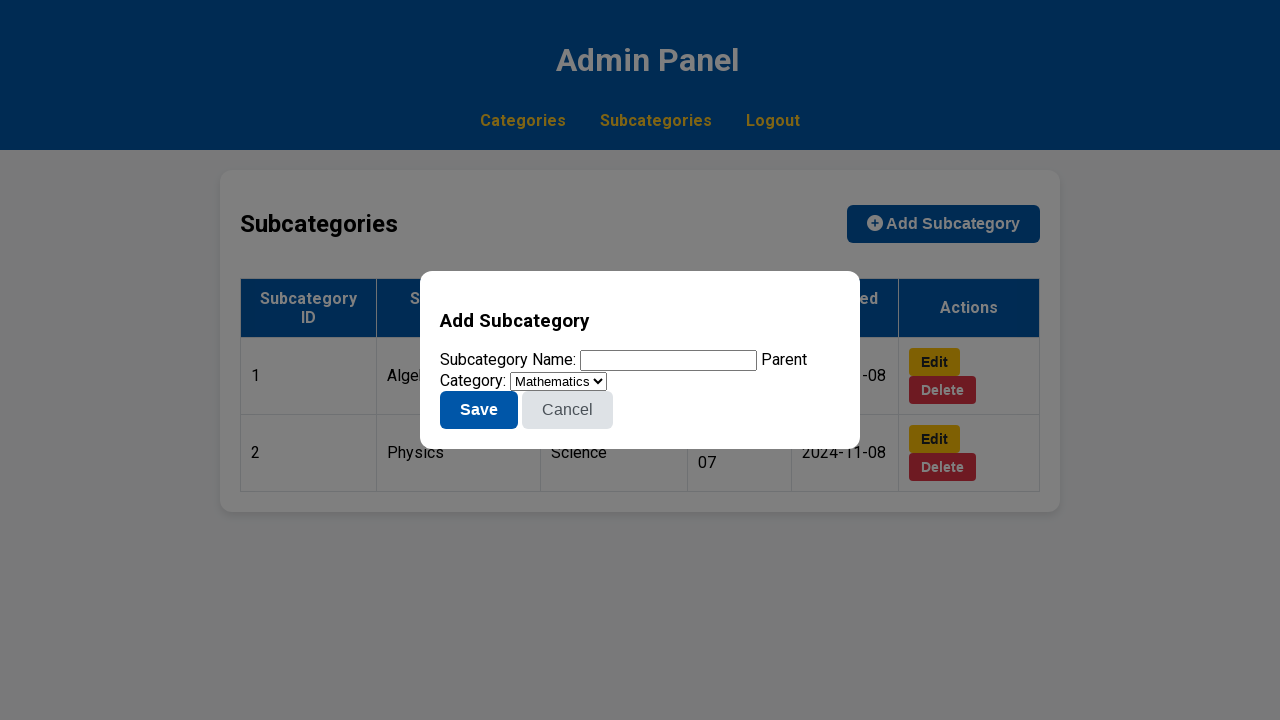

Retrieved all options from category dropdown
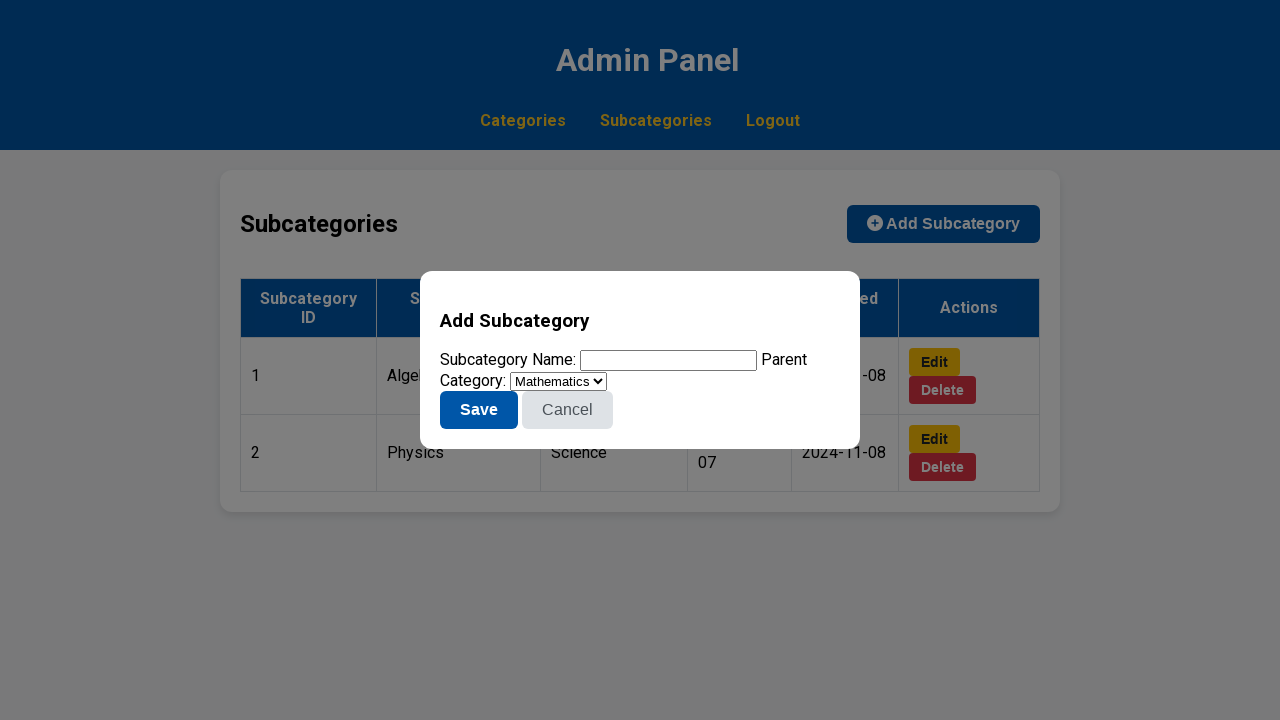

Verified that 'Science' option exists in the category dropdown
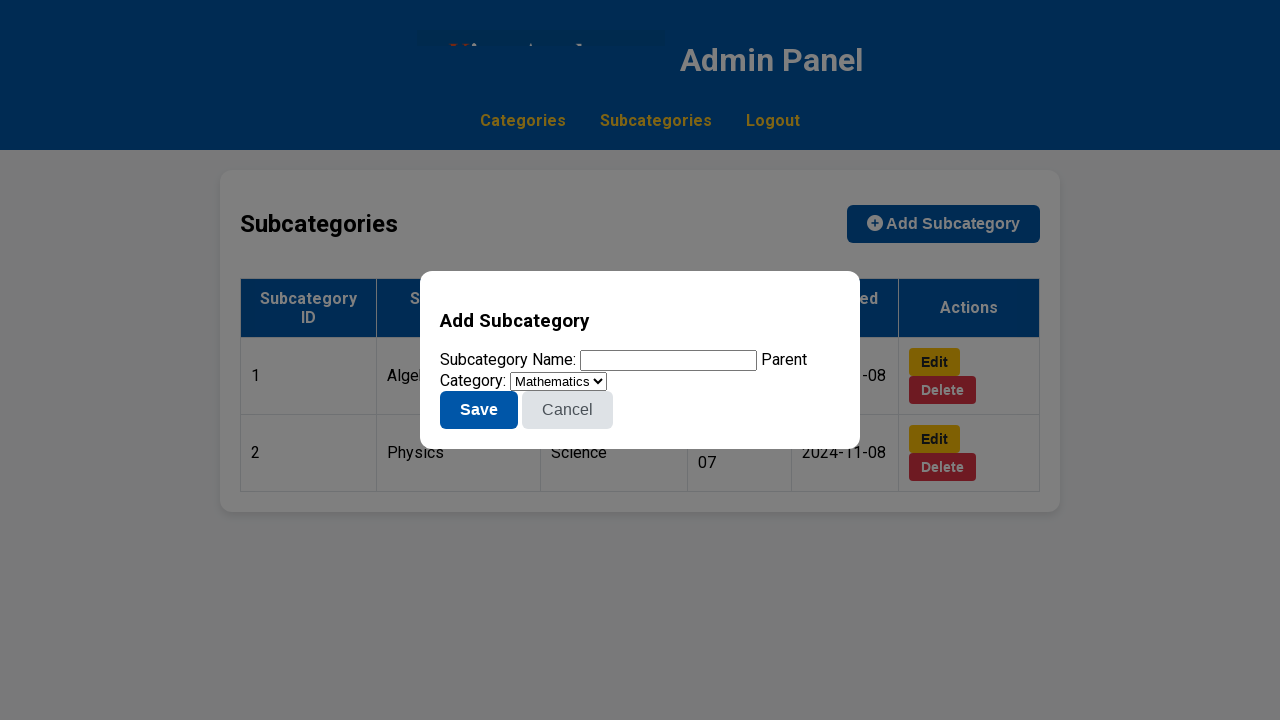

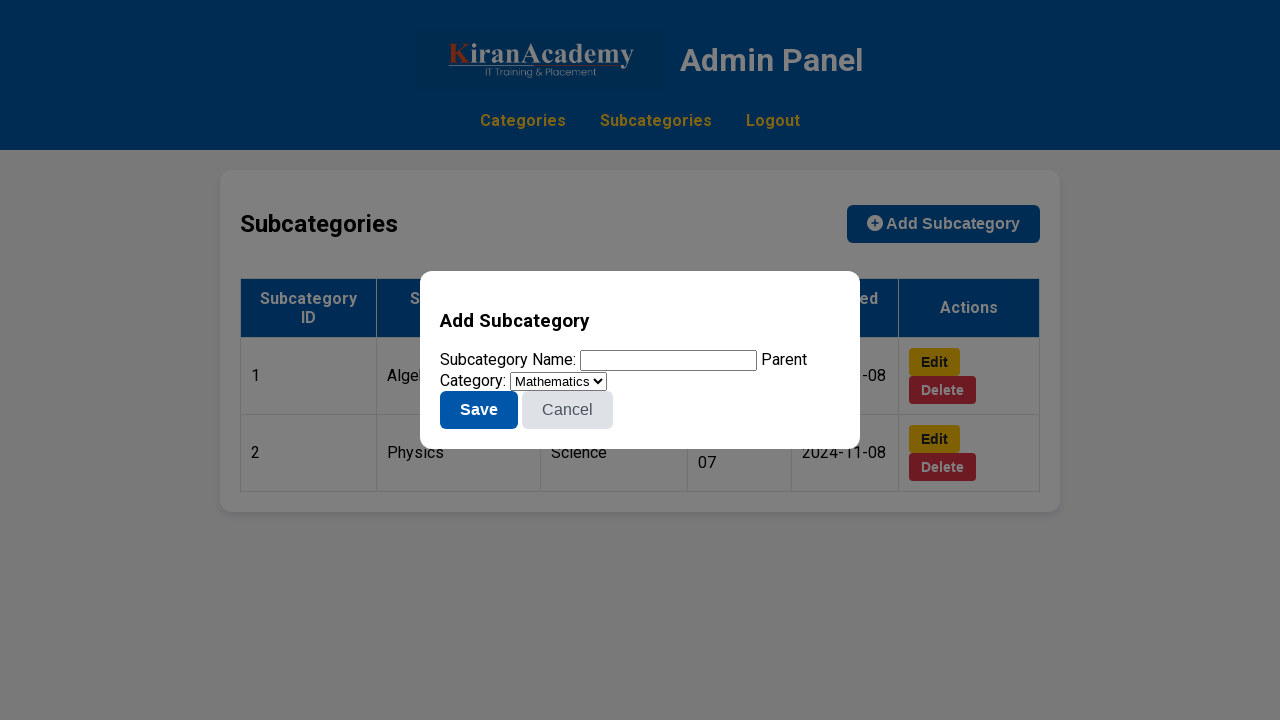